Tests handling of delayed/dynamically loaded elements on a demo page by clicking buttons and waiting for elements to appear after delays.

Starting URL: https://qavbox.github.io/demo/delay/

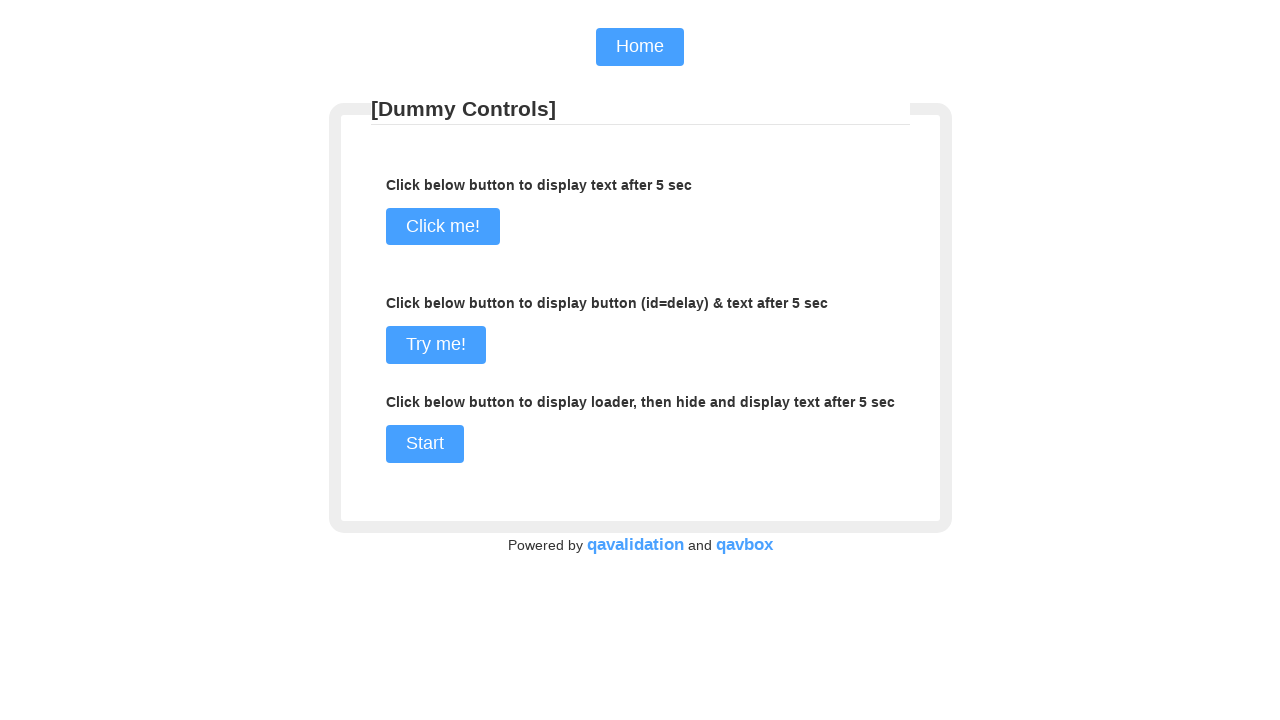

Clicked commit1 button to trigger delayed element at (436, 345) on input[name='commit1']
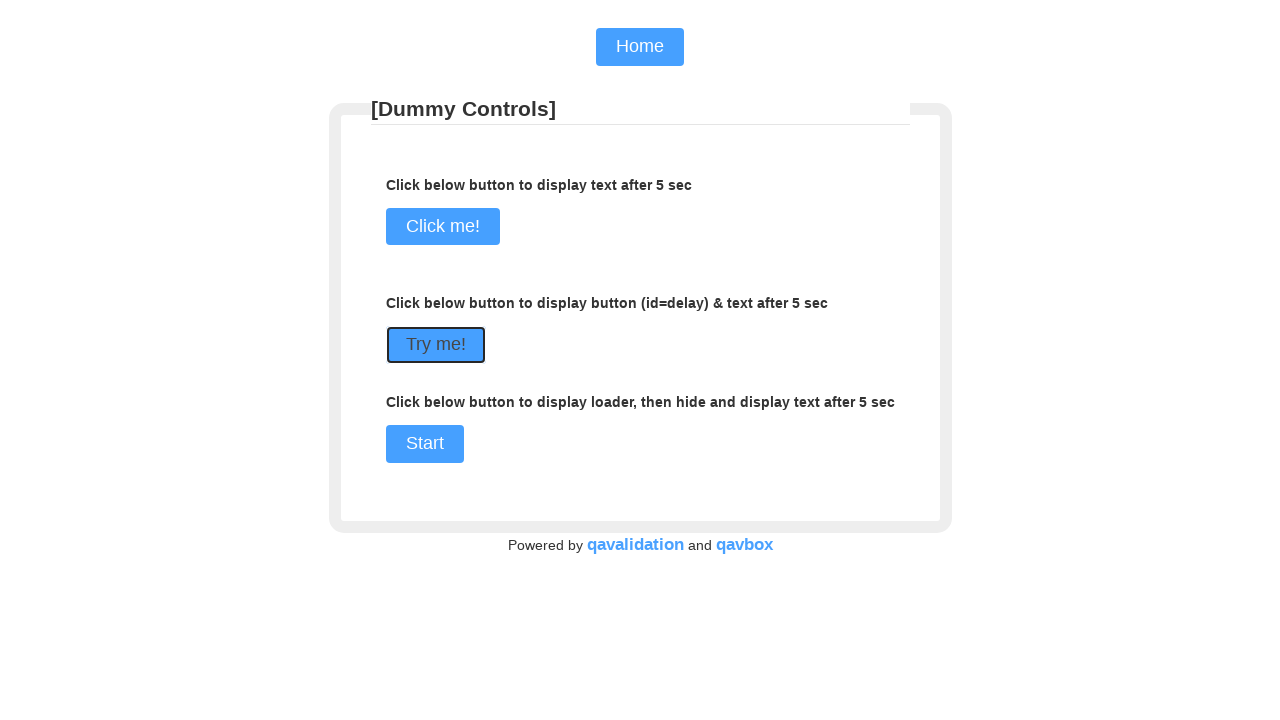

Delayed h2 element appeared in oneMore div
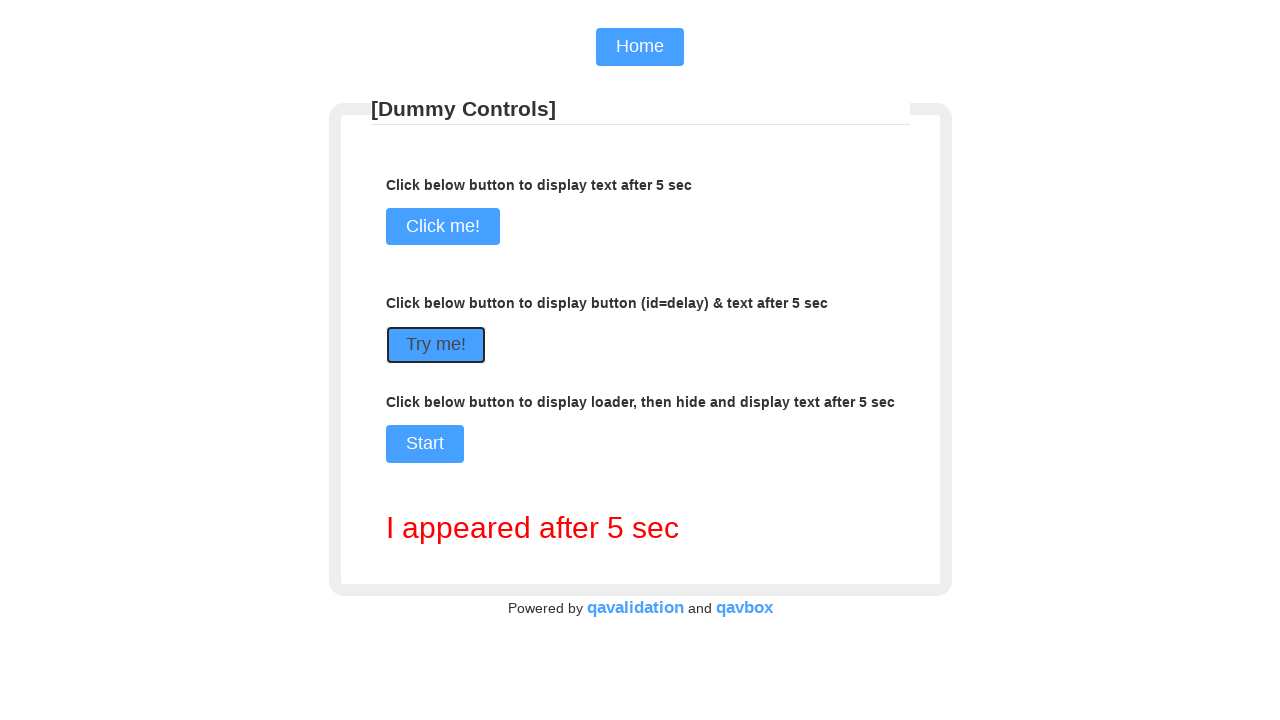

Clicked loaderStart button to initiate loader delay at (424, 444) on input#loaderStart
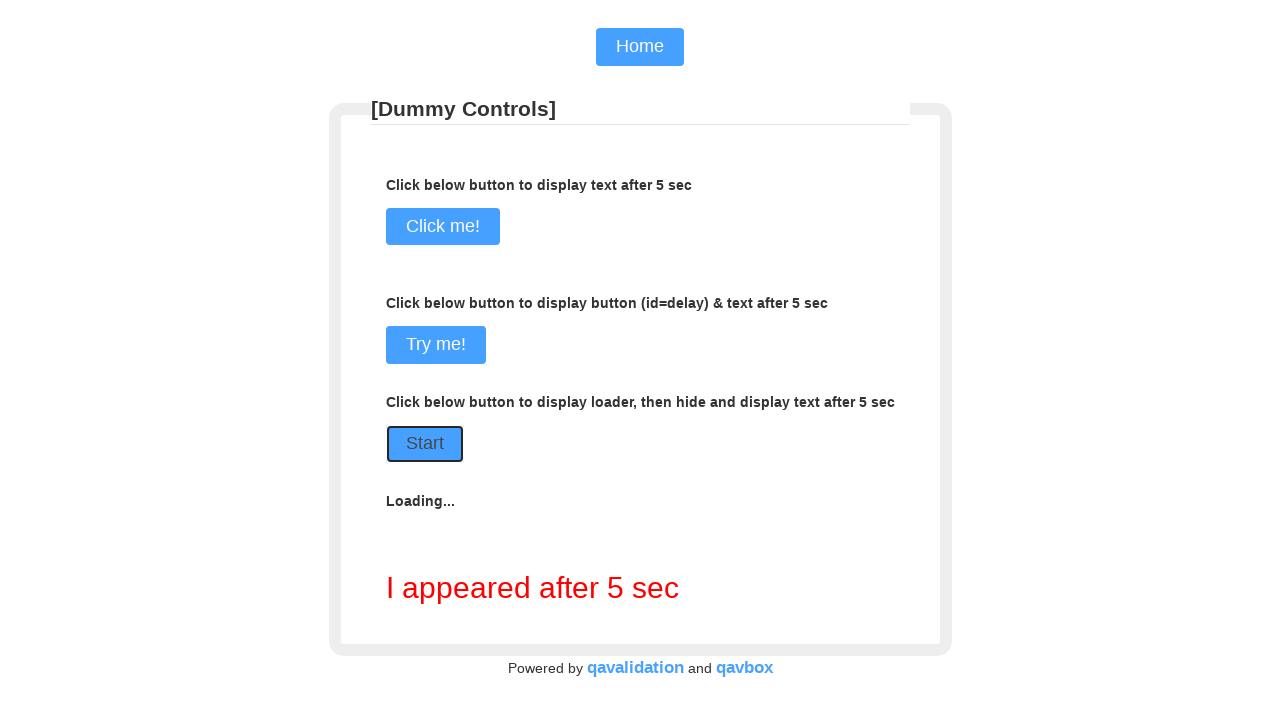

Loader delay h2 element appeared after timeout
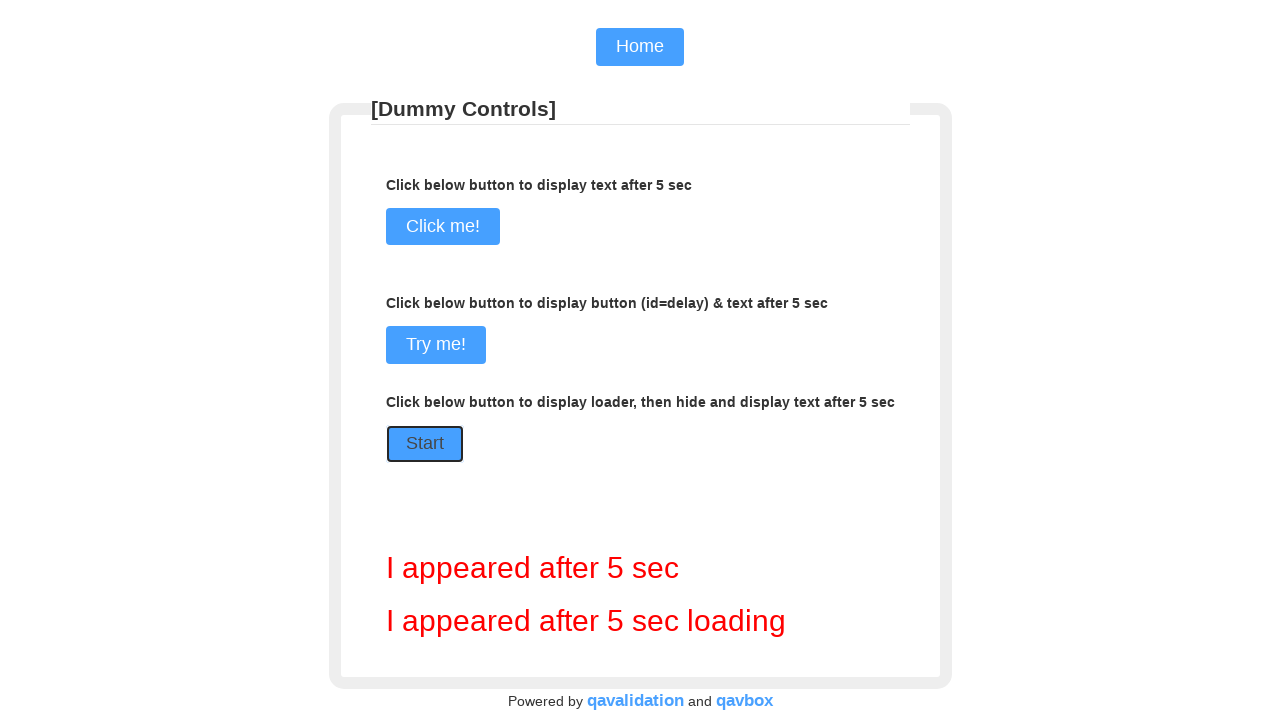

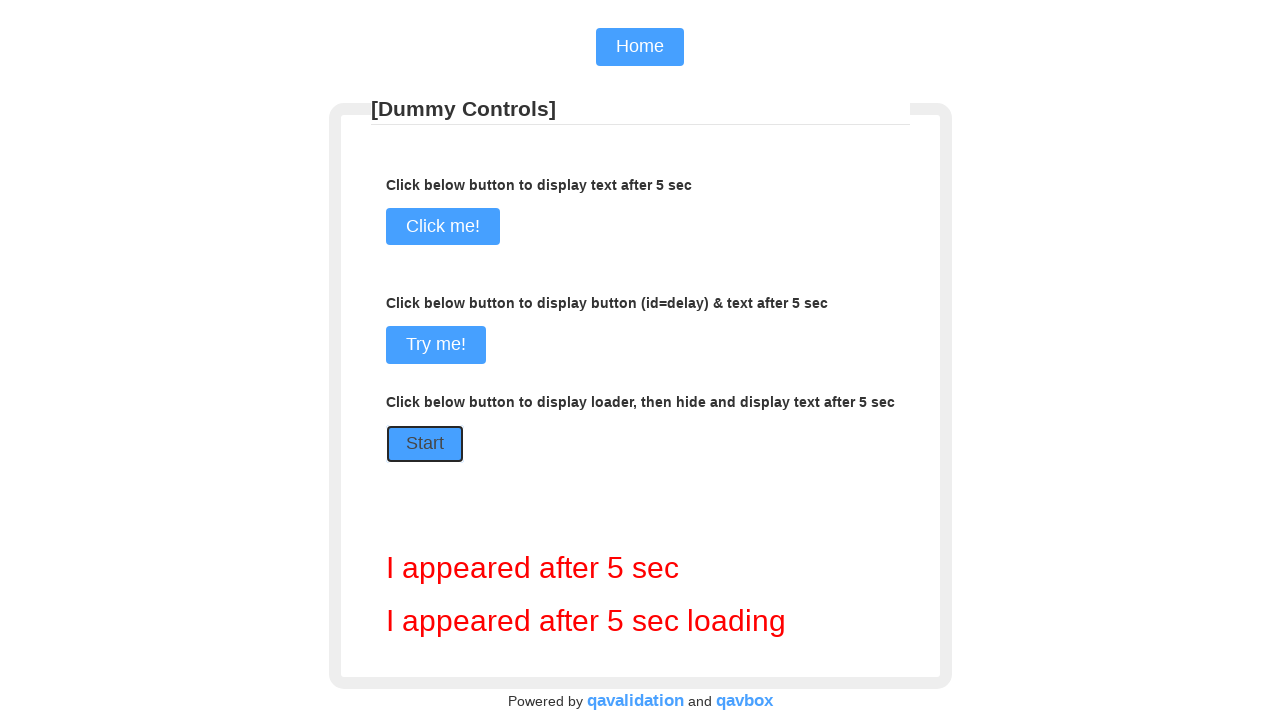